Tests the resizable jQuery UI component by dragging the resize handle to expand the element by 400 pixels horizontally and 200 pixels vertically.

Starting URL: http://jqueryui.com/resources/demos/resizable/default.html

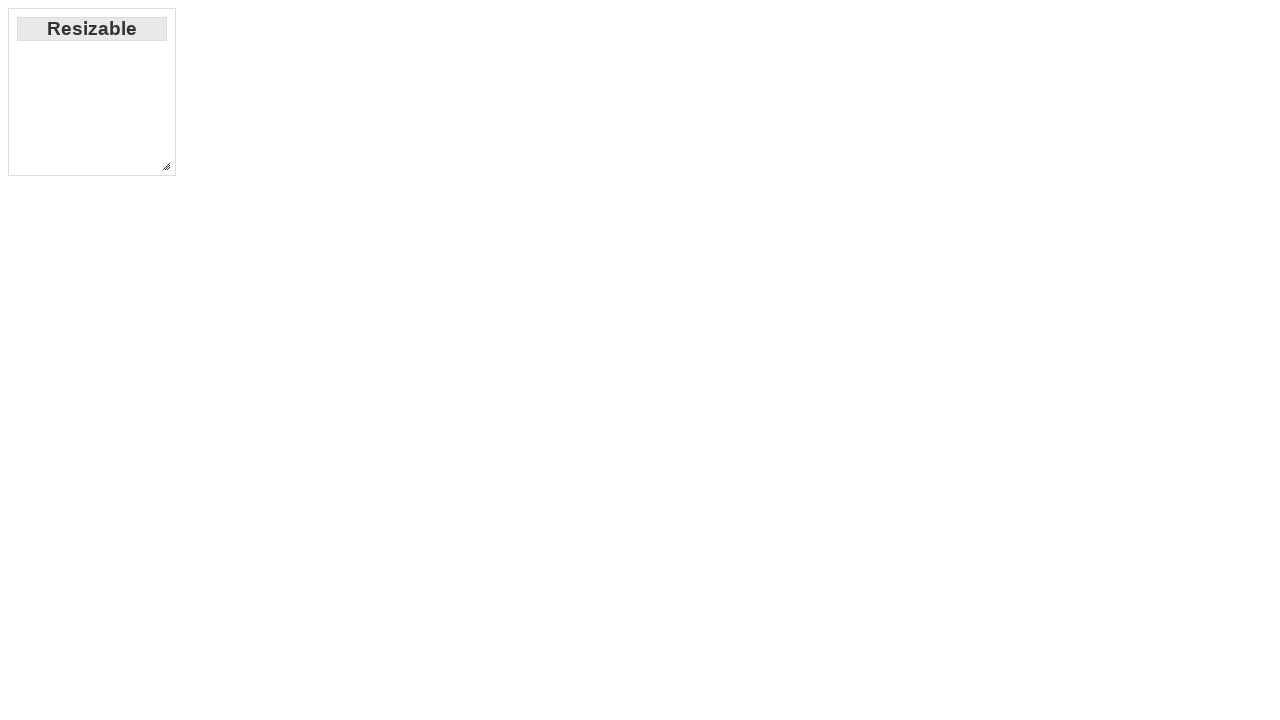

Navigated to jQuery UI resizable demo page
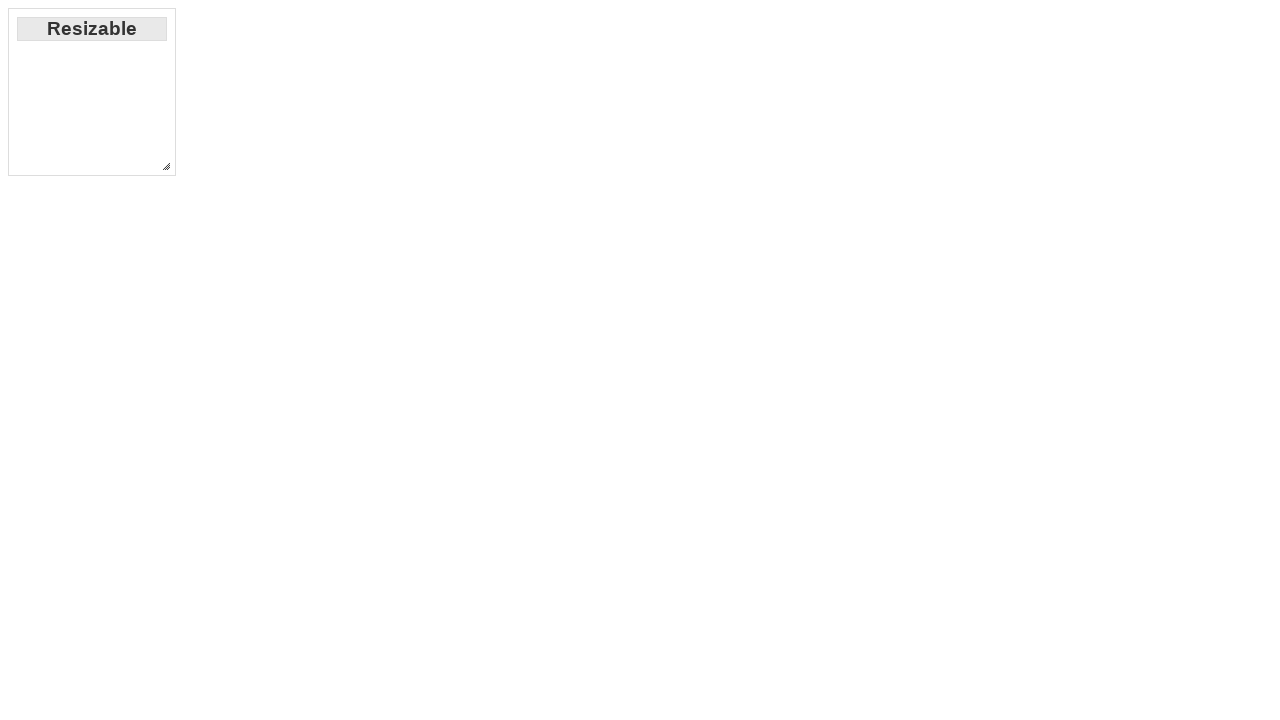

Located the resize handle element
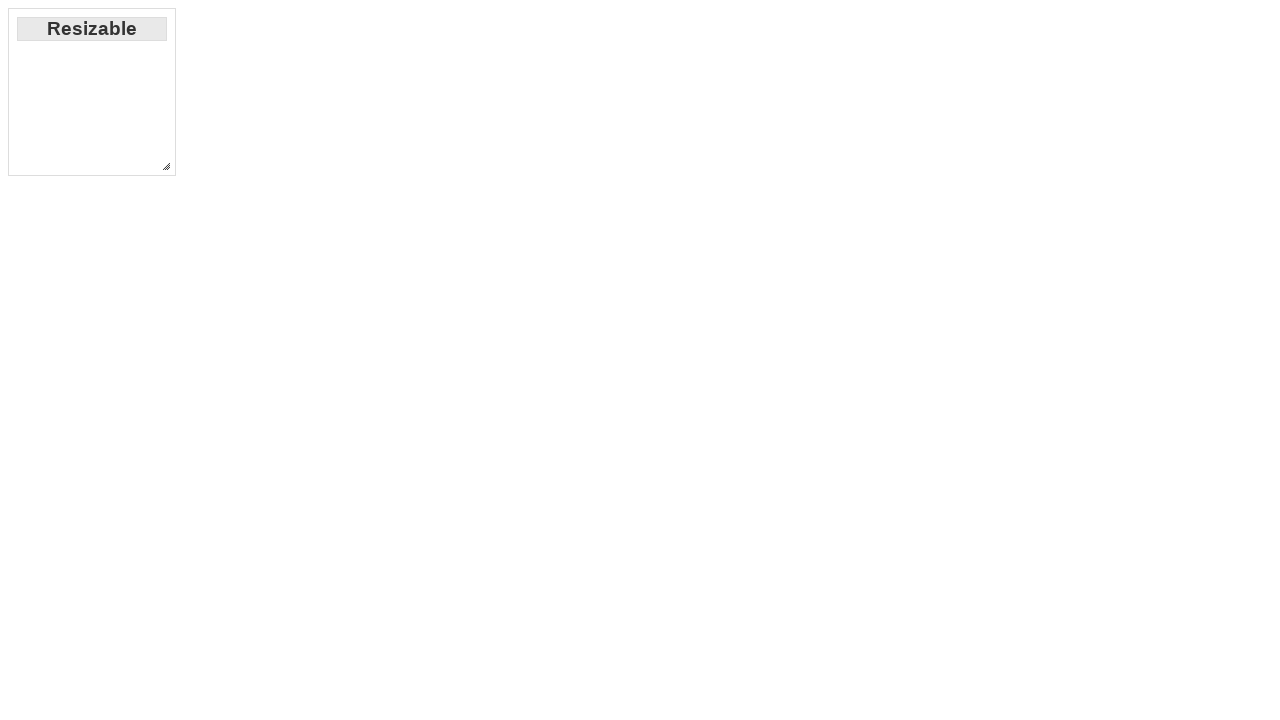

Retrieved bounding box coordinates of resize handle
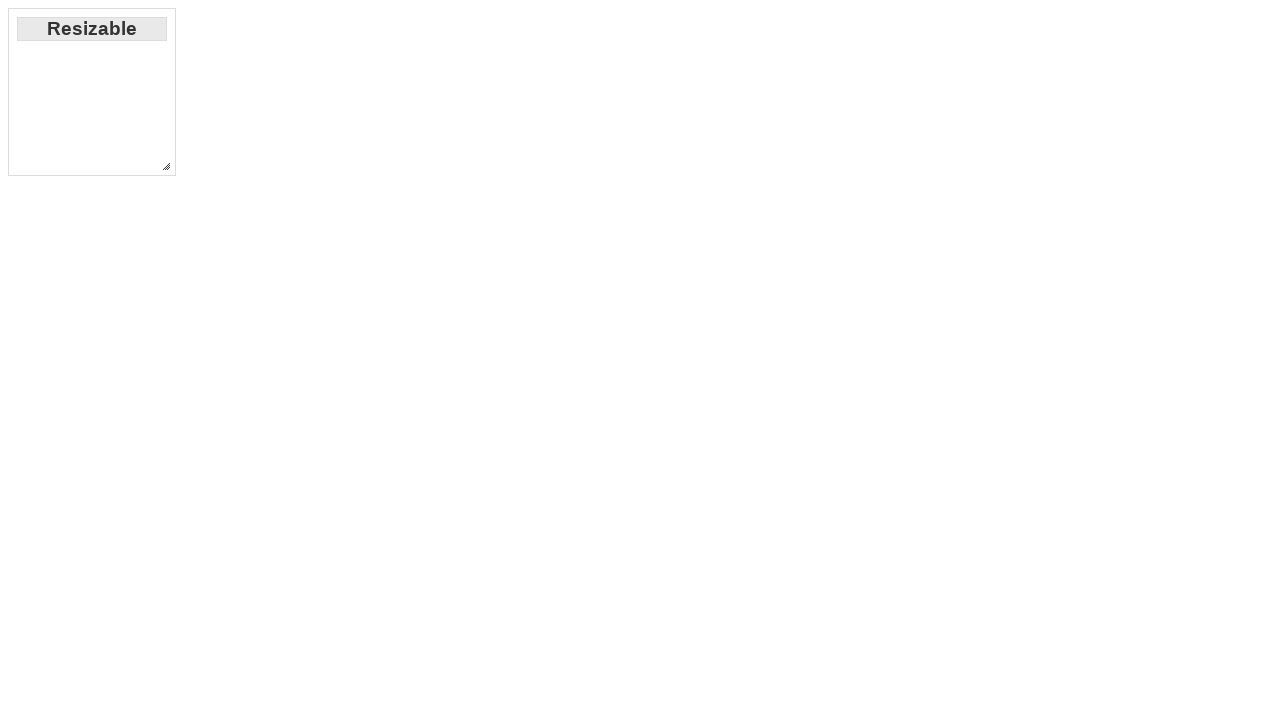

Moved mouse to center of resize handle at (166, 166)
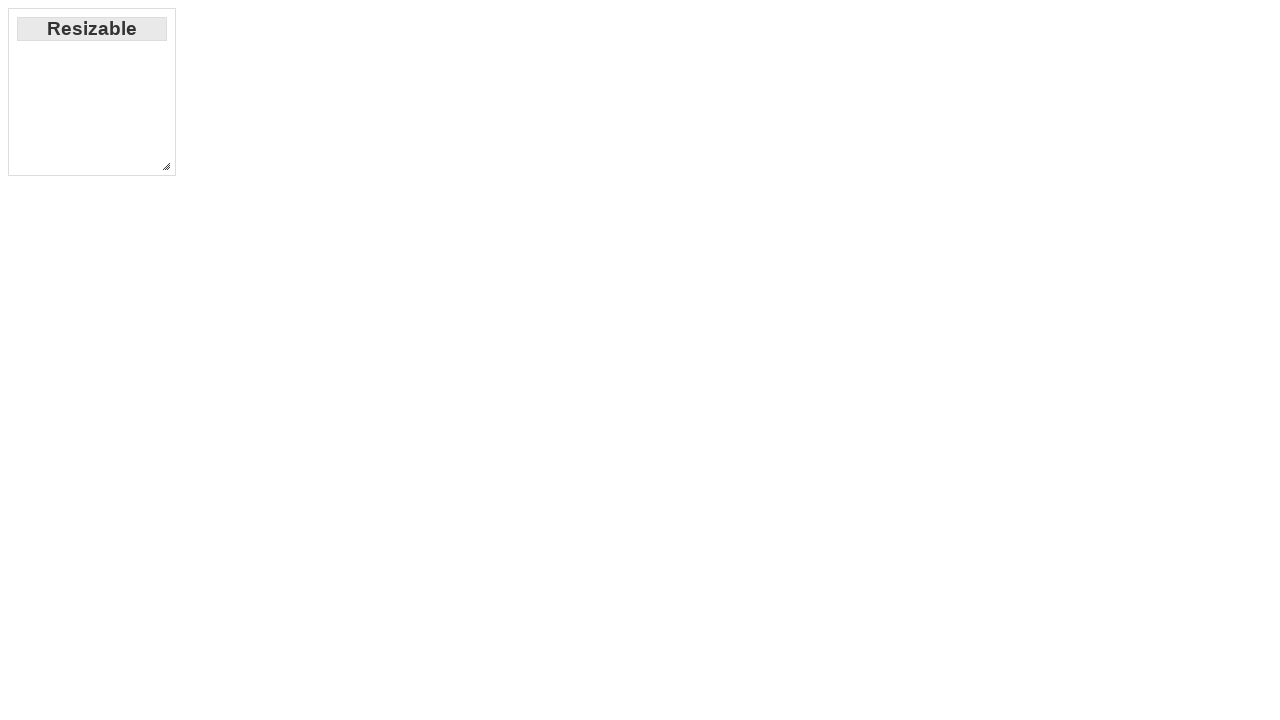

Pressed mouse button down on resize handle at (166, 166)
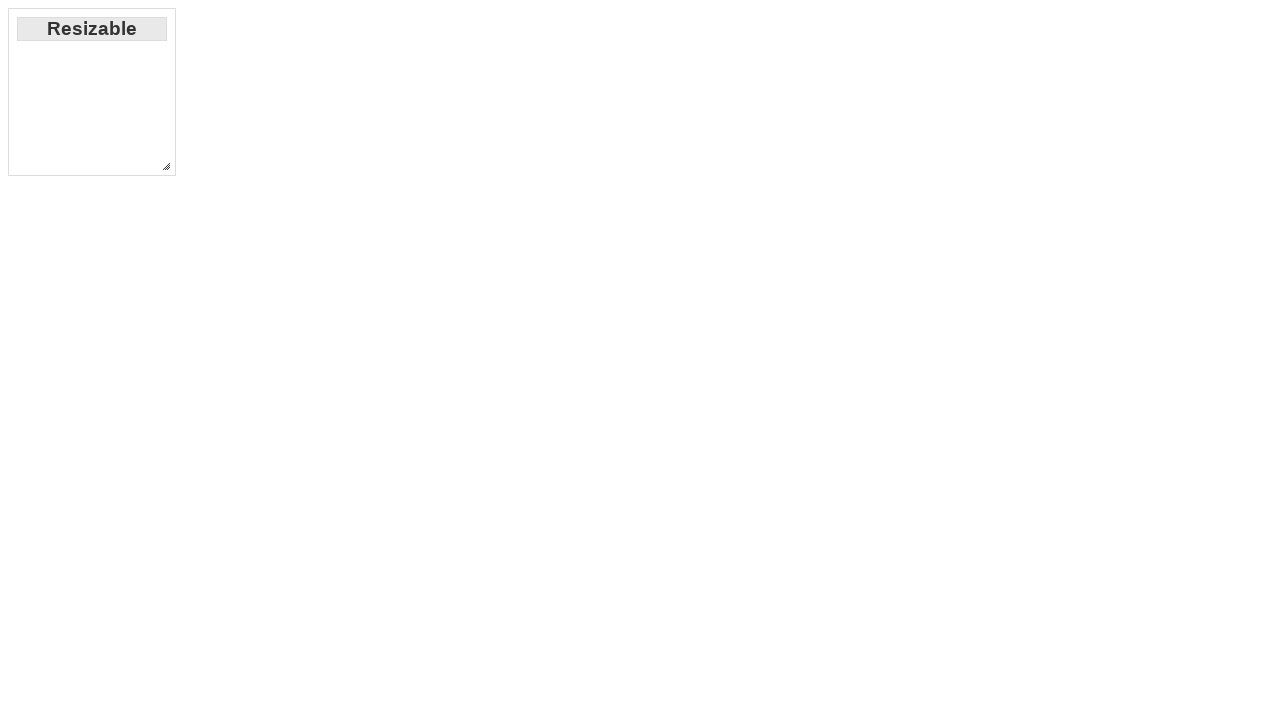

Dragged resize handle 400 pixels right and 200 pixels down at (566, 366)
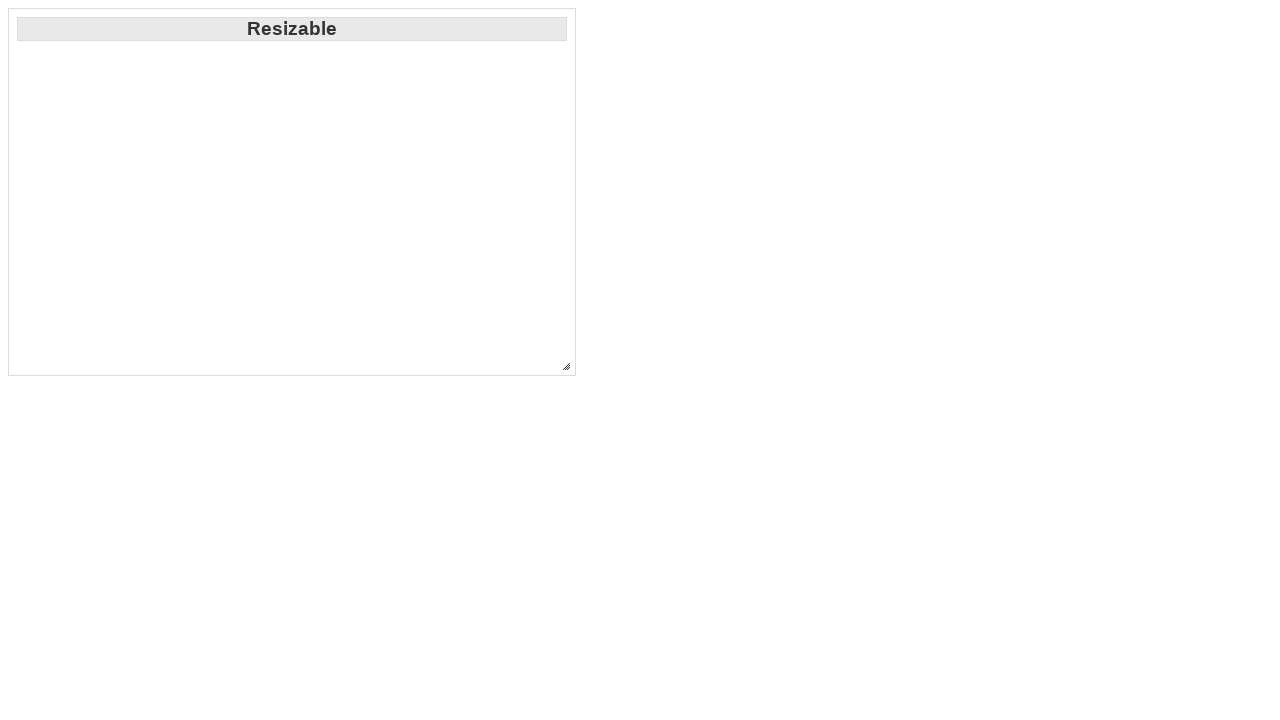

Released mouse button to complete resize operation at (566, 366)
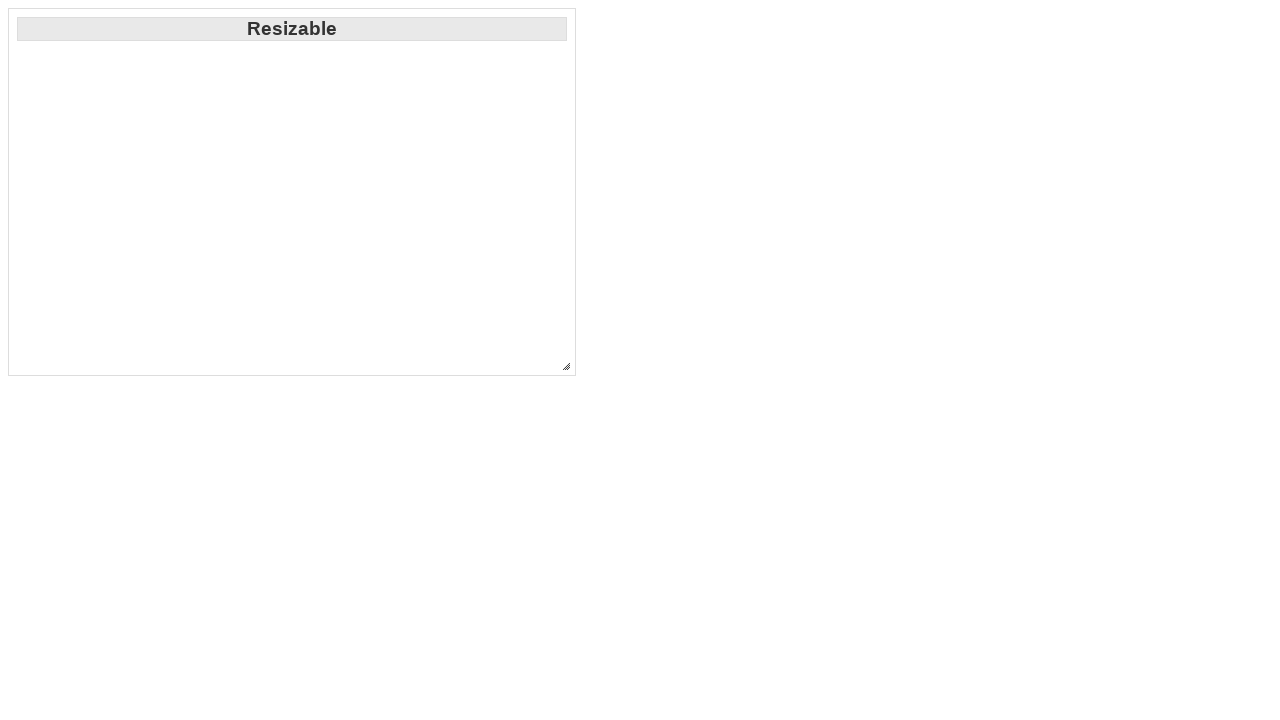

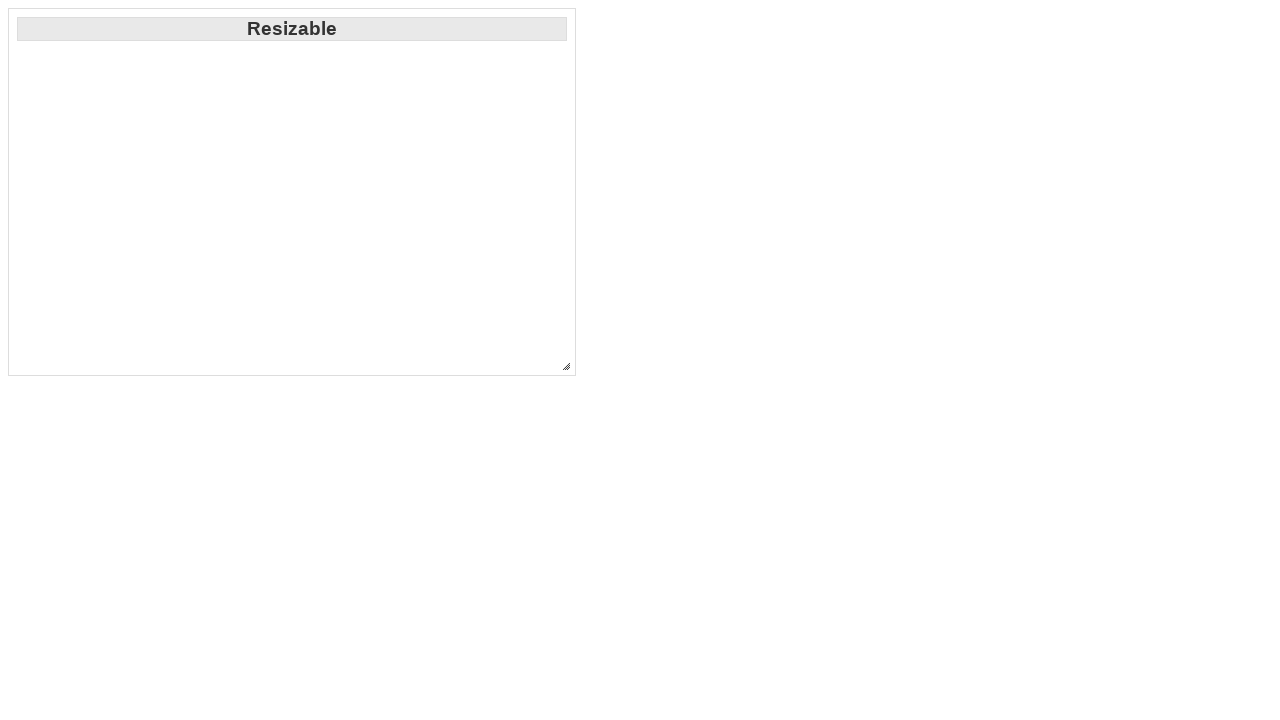